Clicks the History link and verifies navigation to the info page

Starting URL: https://www.99-bottles-of-beer.net/

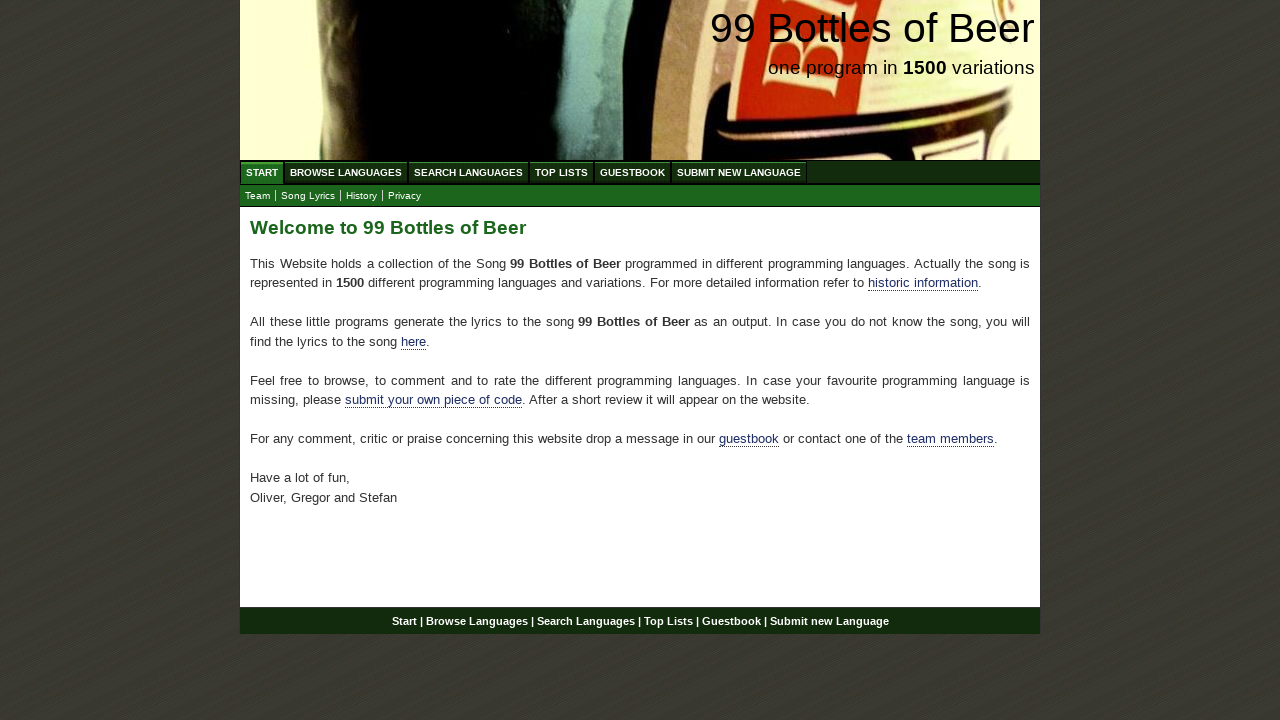

Clicked the History link at (362, 196) on a[href='info.html']
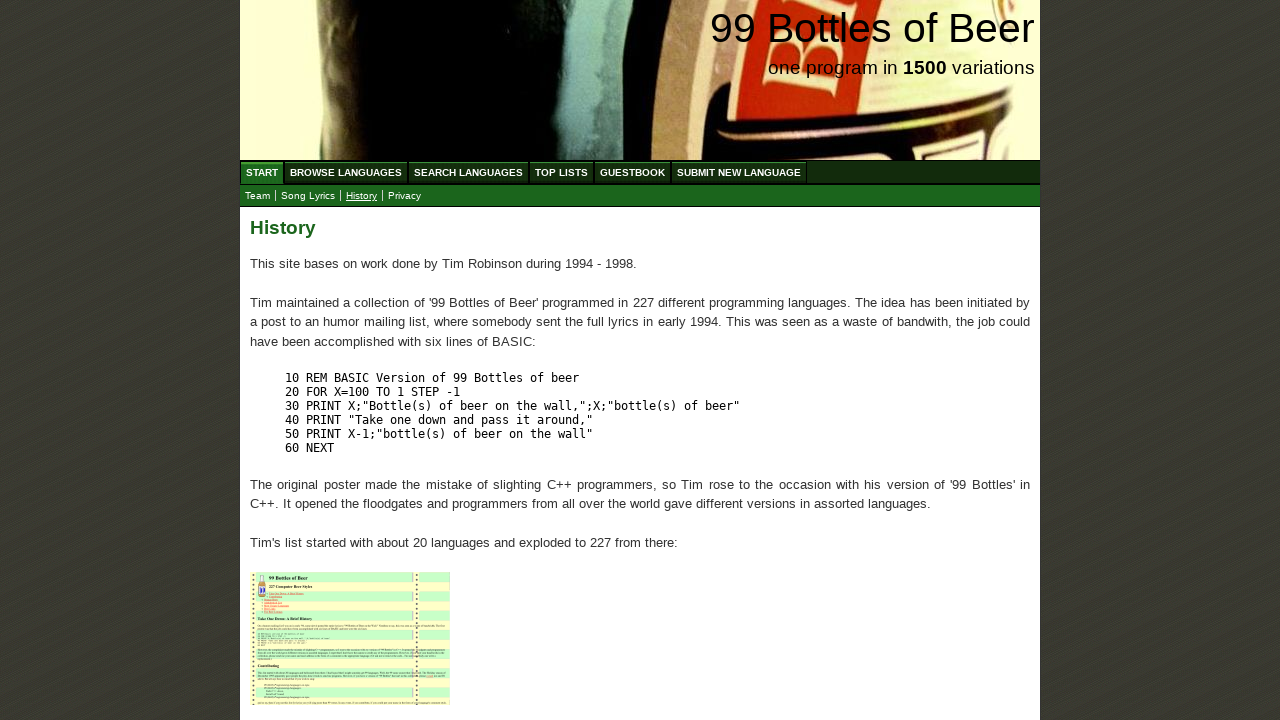

Navigation to info page completed
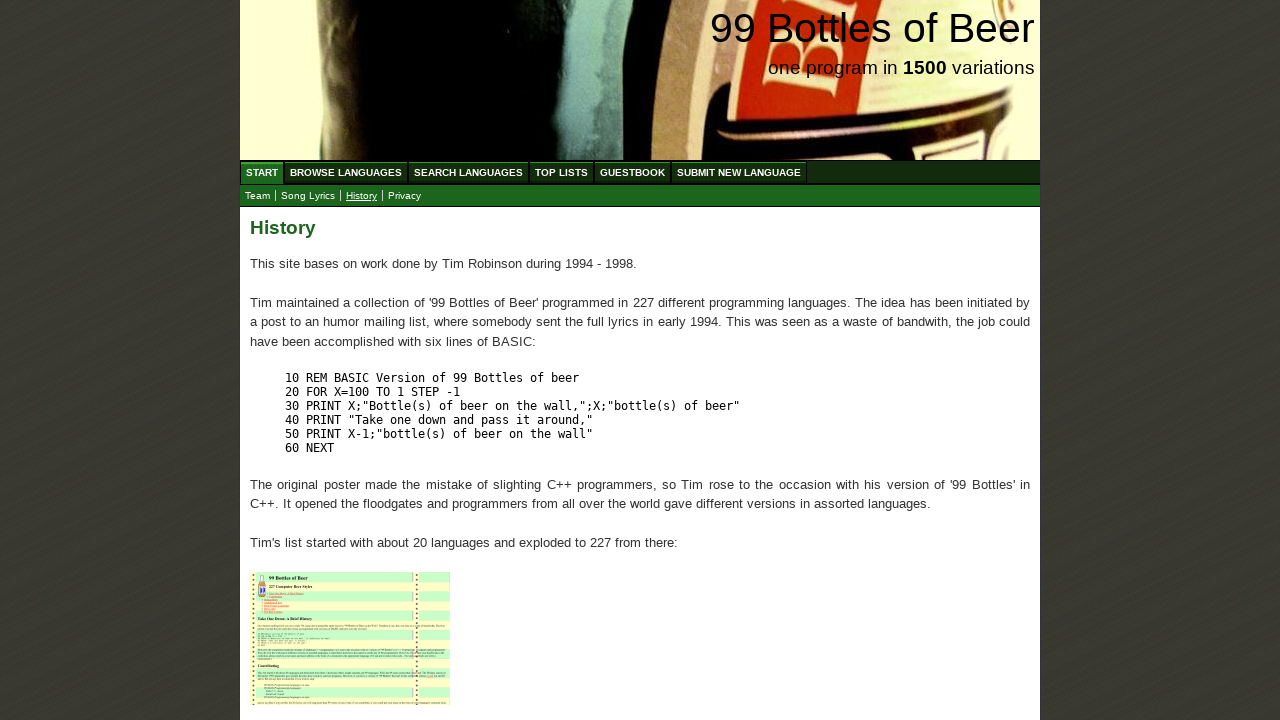

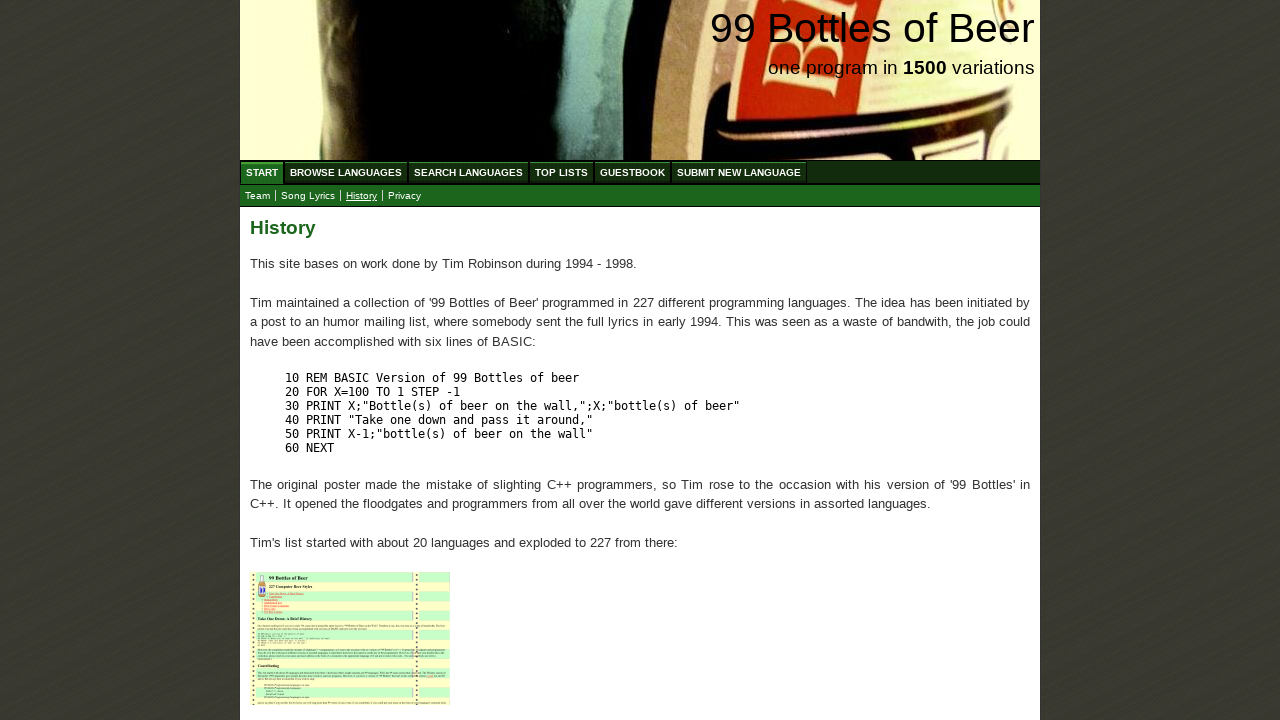